Navigates to a handball match center stats page, scrolls to load dynamic content, and verifies the player statistics table is displayed.

Starting URL: https://www.handball.ch/de/matchcenter/gruppen/12137#/stats

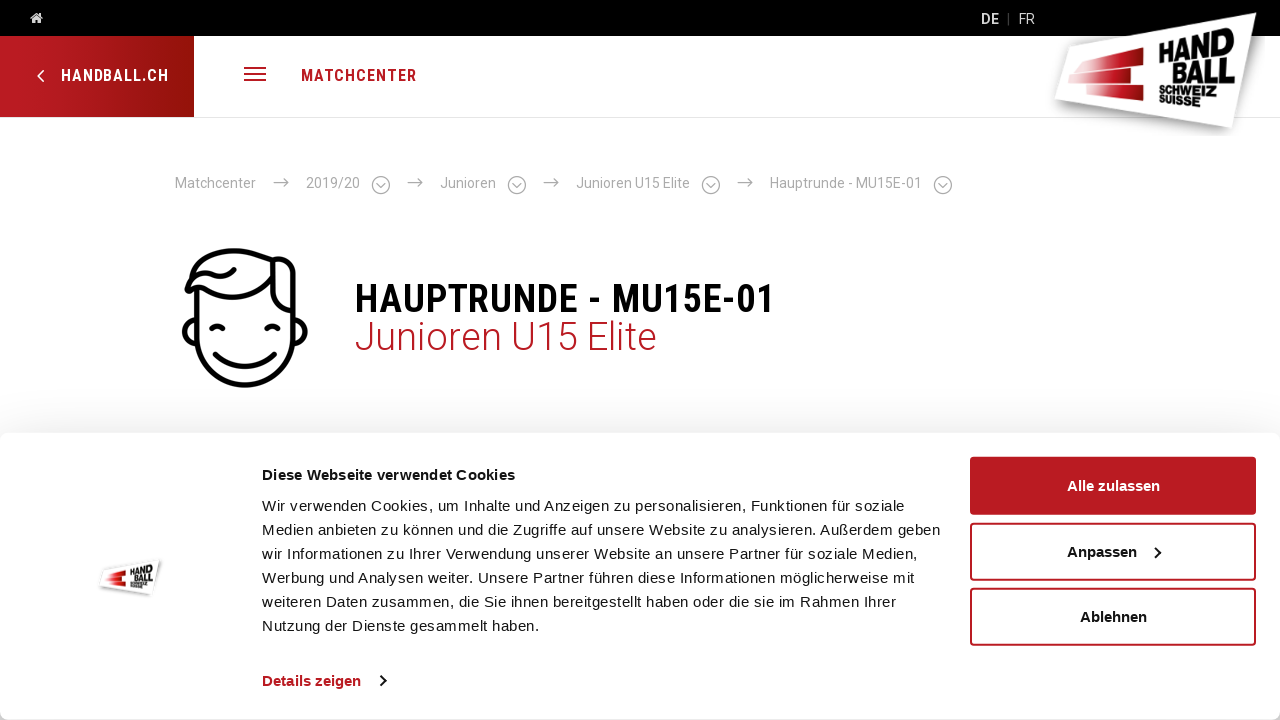

Scrolled to bottom of page to trigger dynamic content loading
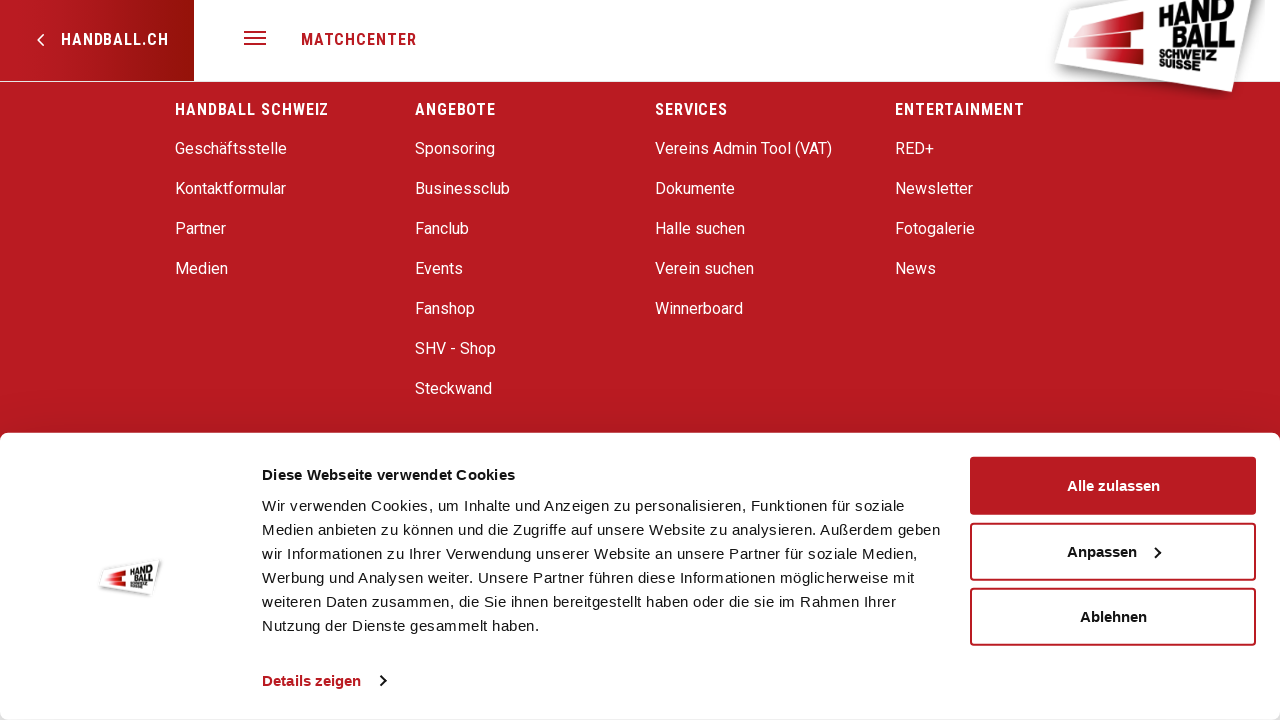

Stats table loaded and is visible
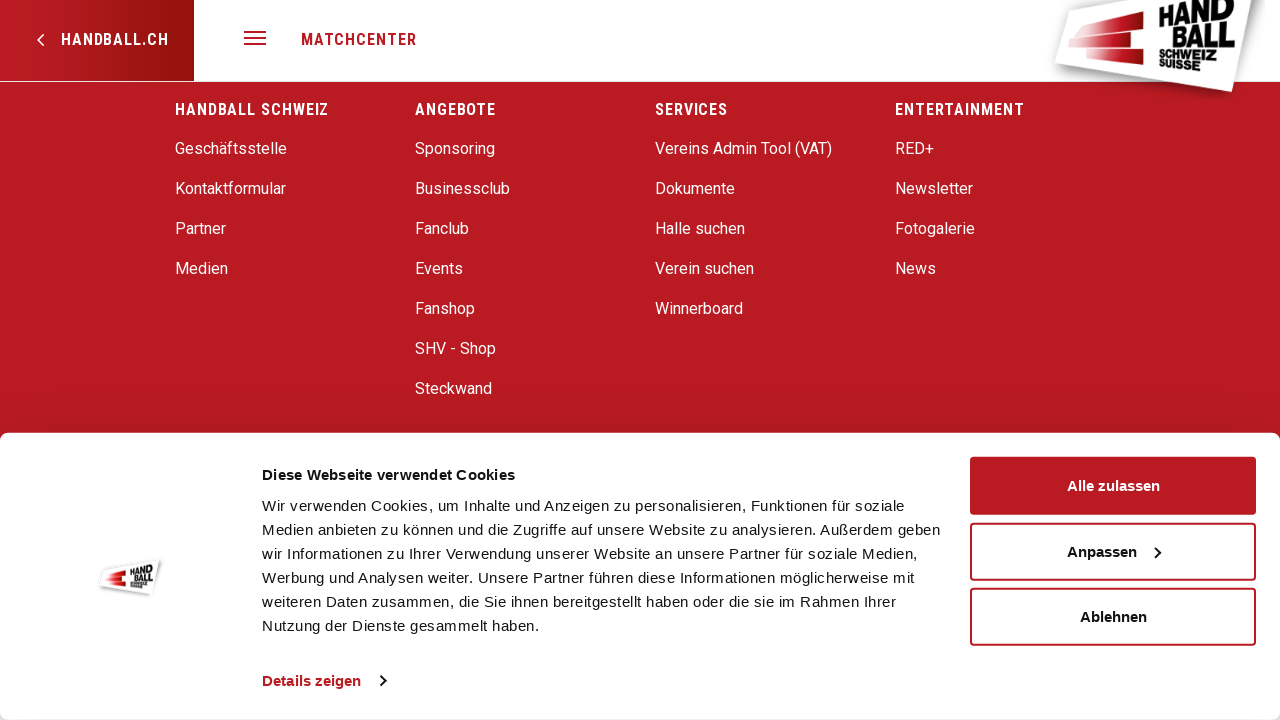

Player statistics table verified with at least one player row present
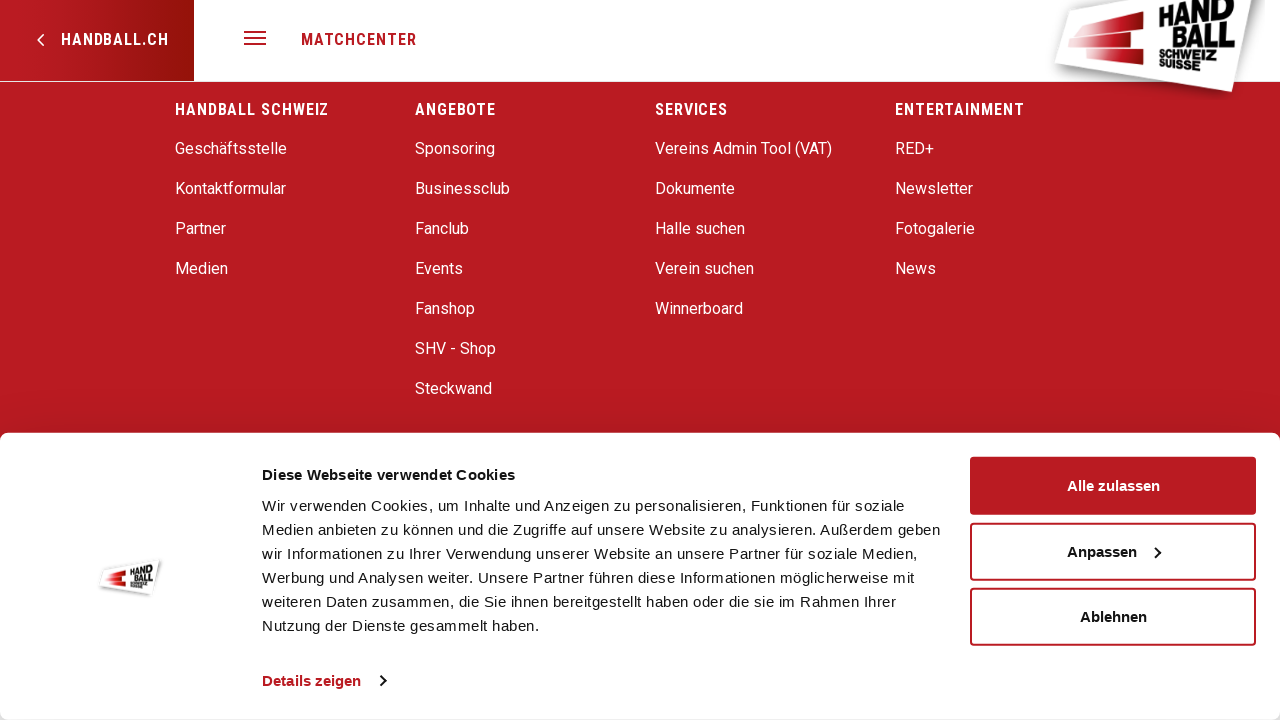

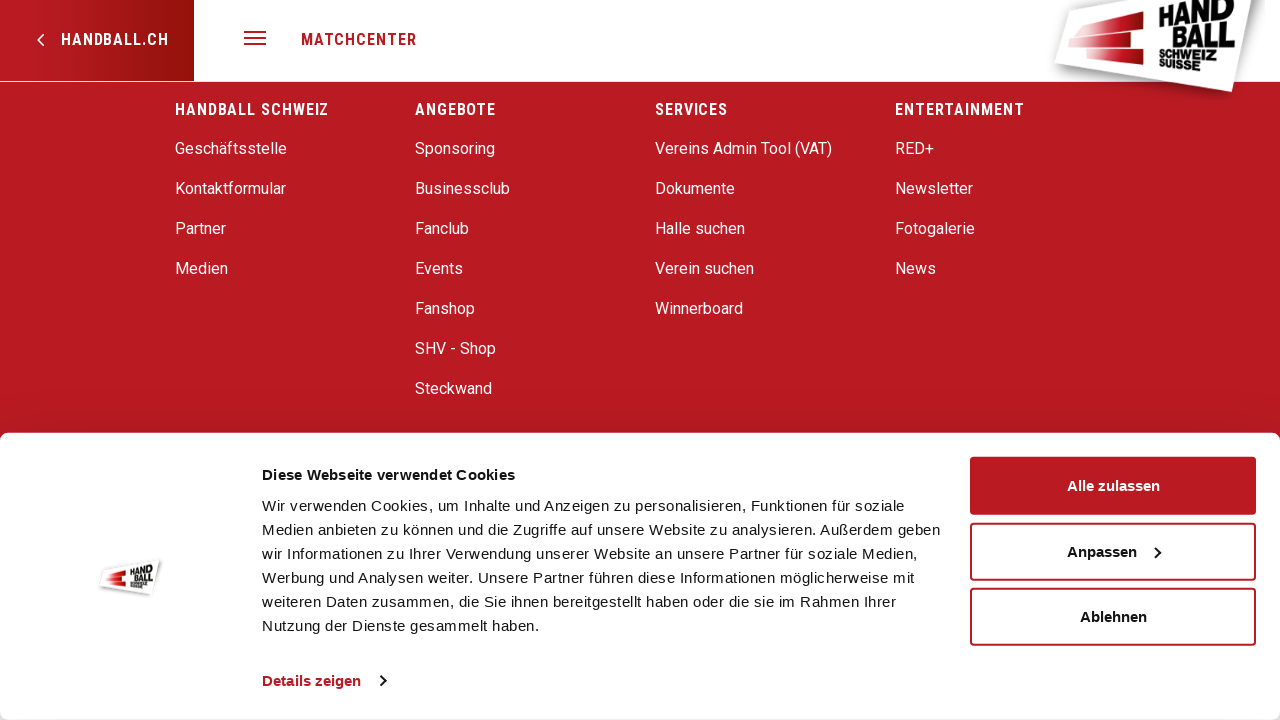